Tests JavaScript alert handling by clicking a button to trigger an alert and accepting it

Starting URL: https://the-internet.herokuapp.com/javascript_alerts

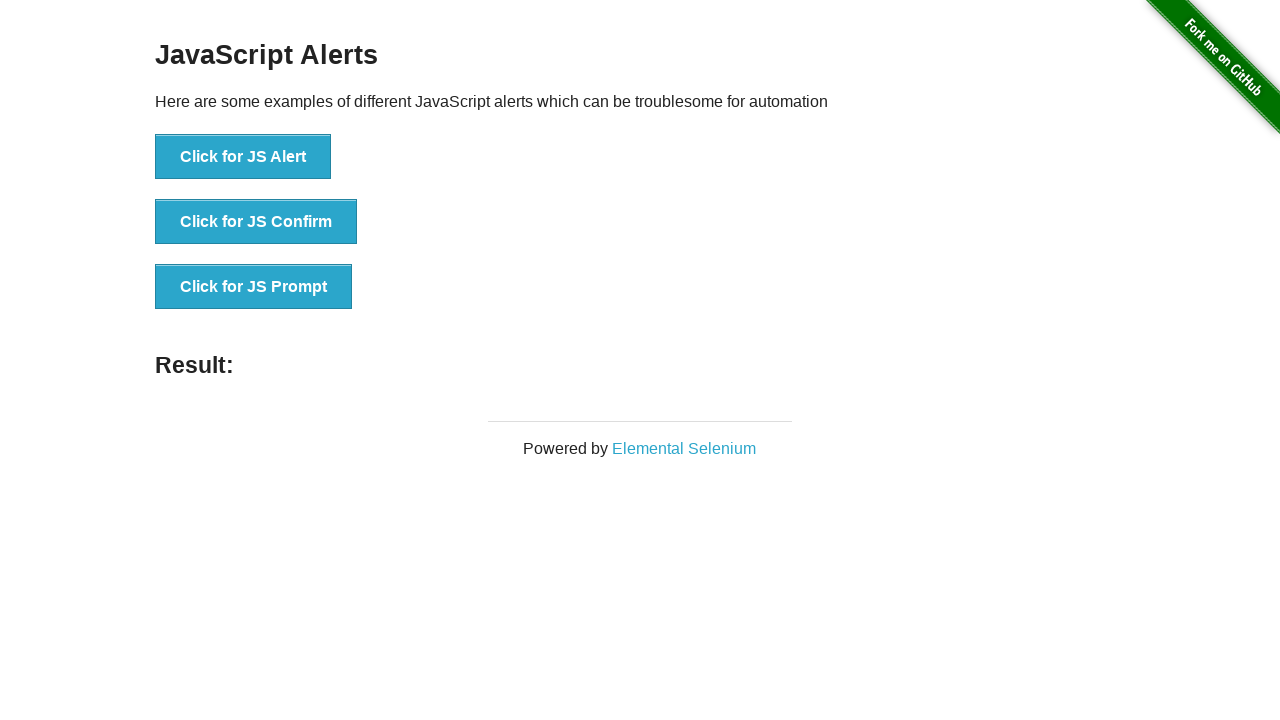

Clicked JS Alert button to trigger JavaScript alert at (243, 157) on xpath=//button[contains(text(),'JS Alert')]
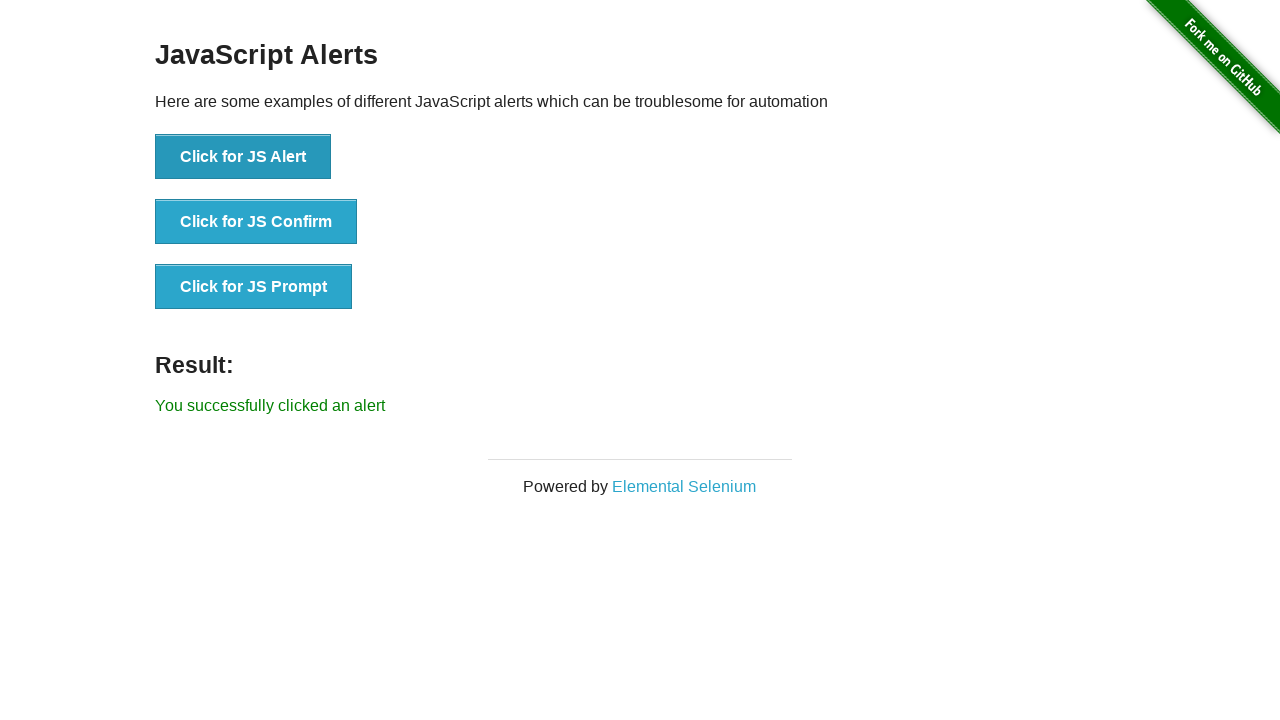

Set up dialog handler to accept alerts
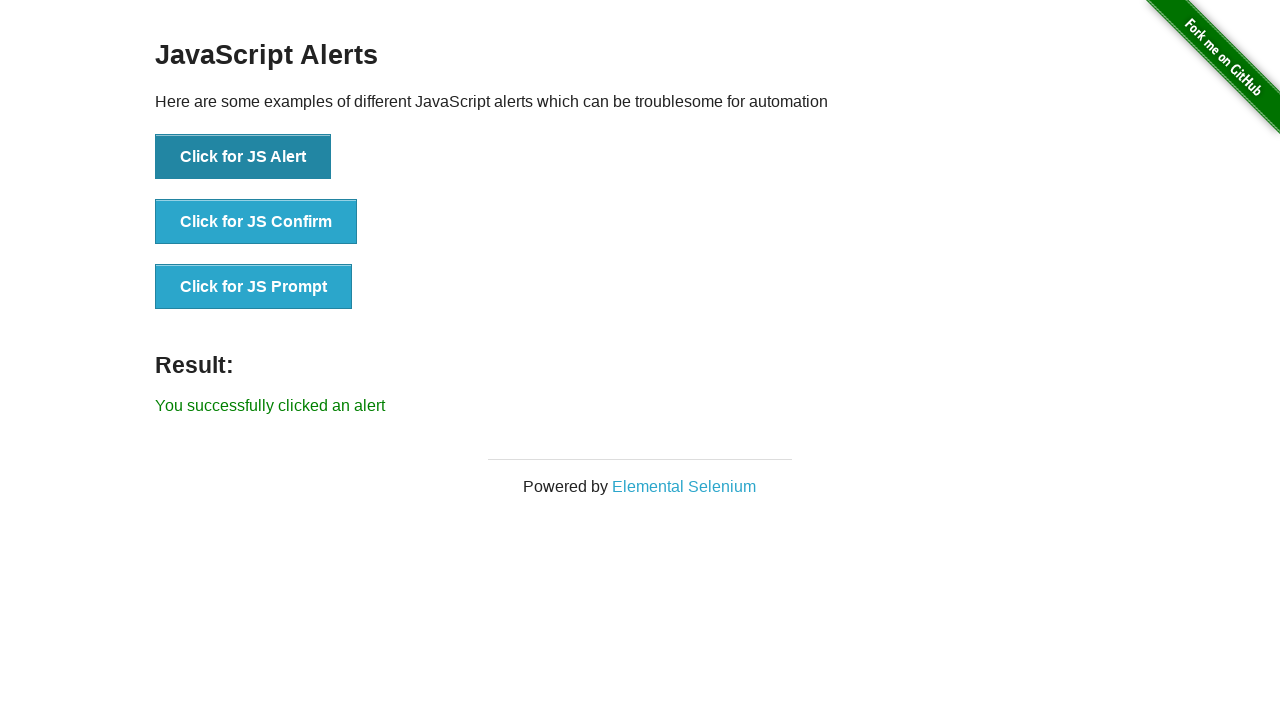

Verified success message appeared after accepting alert
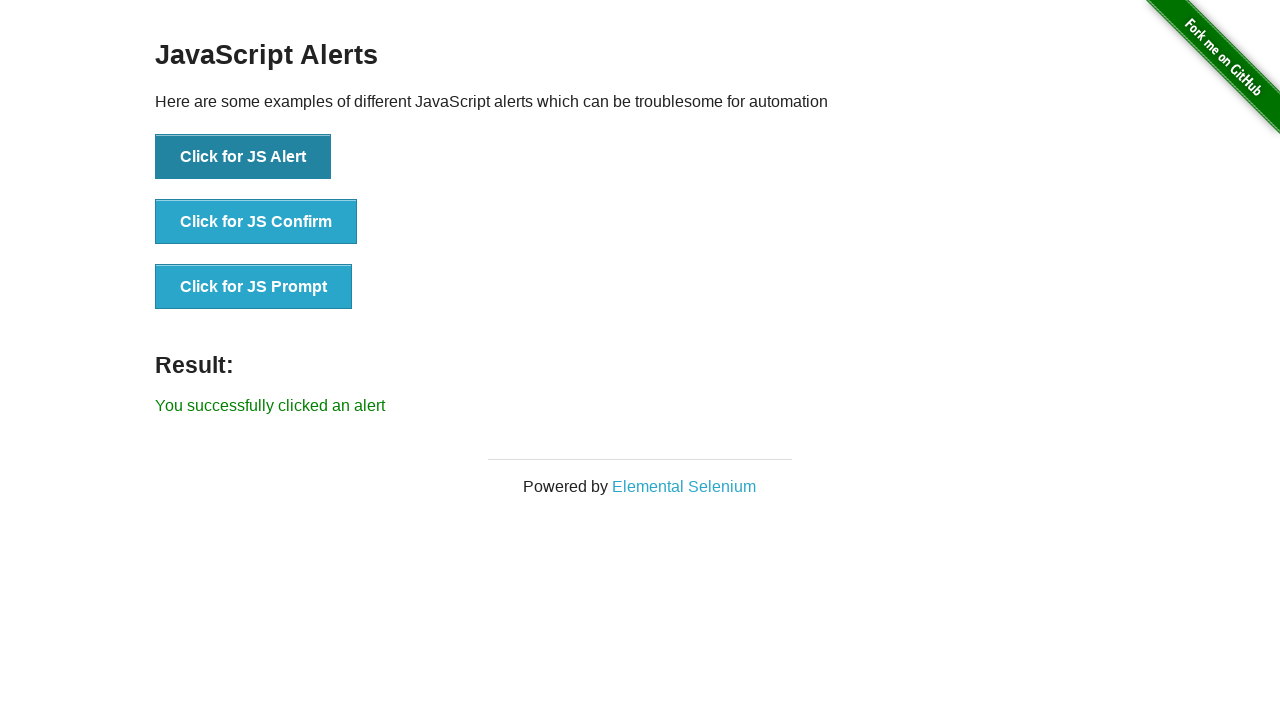

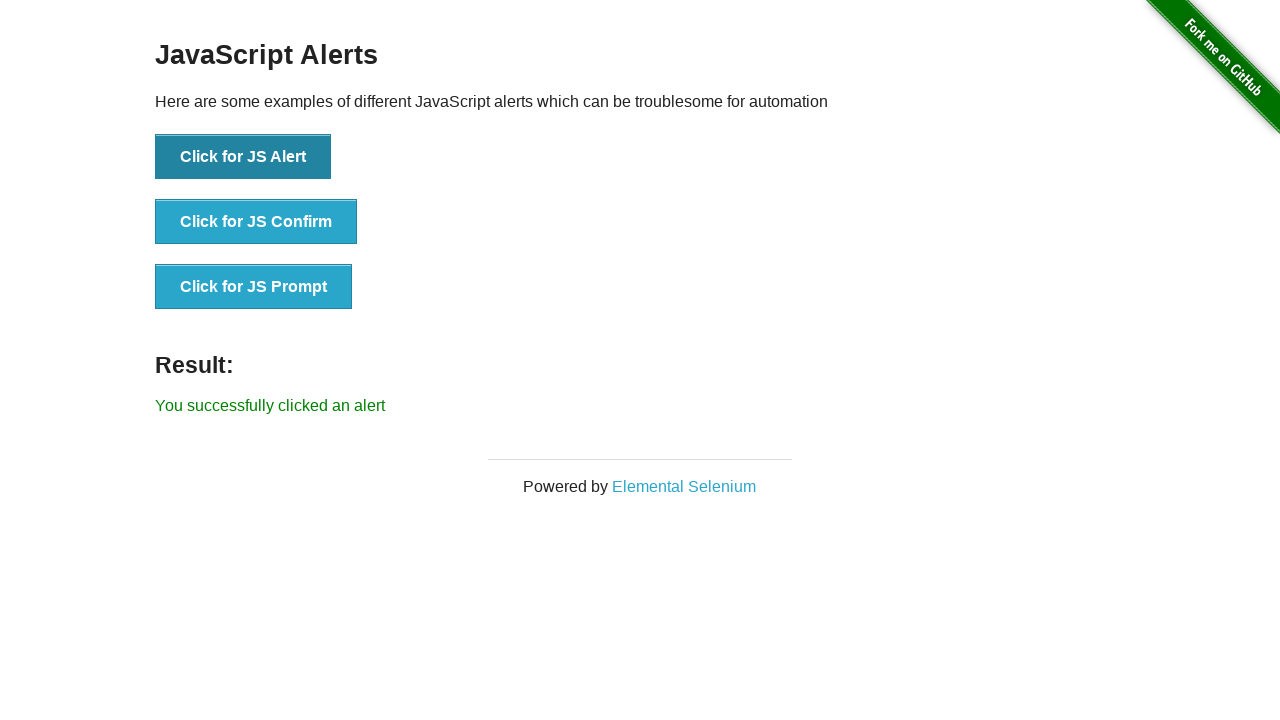